Tests submitting an empty feedback form and verifies that the result page shows empty/null values and displays yes/no buttons with correct colors.

Starting URL: https://acctabootcamp.github.io/site/tasks/provide_feedback

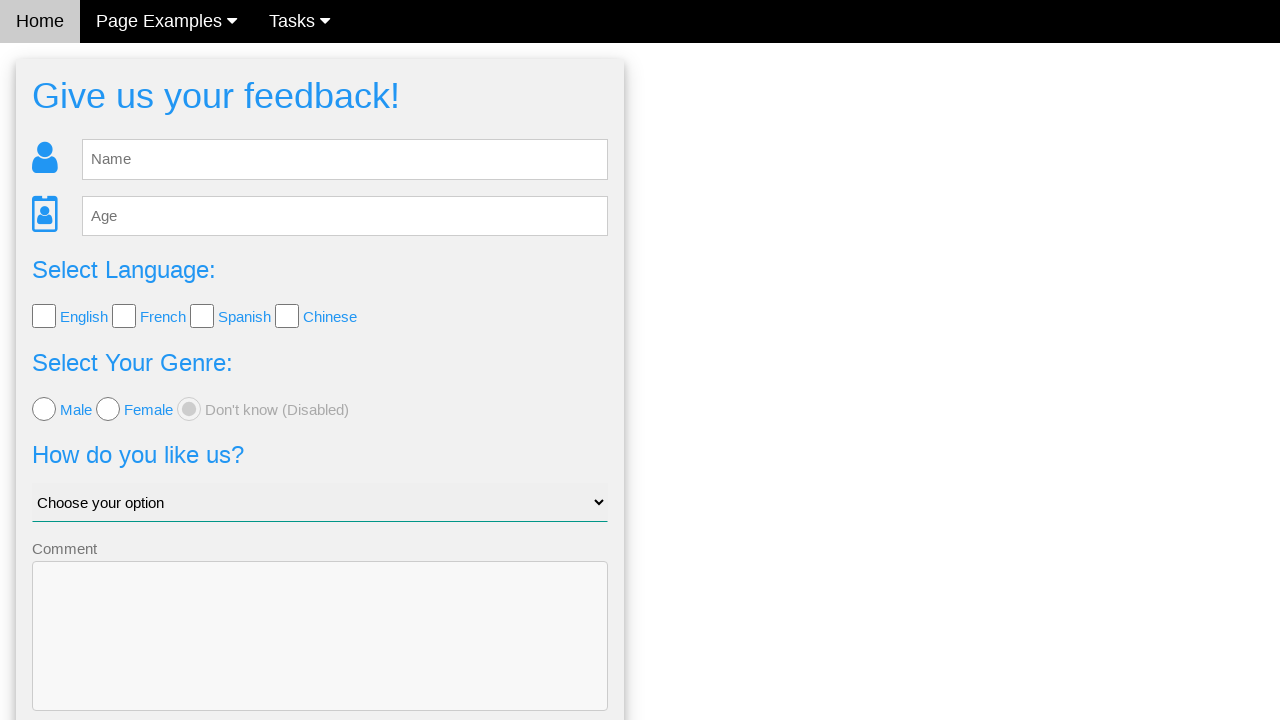

Clicked submit button without entering any feedback data at (320, 656) on [type='submit']
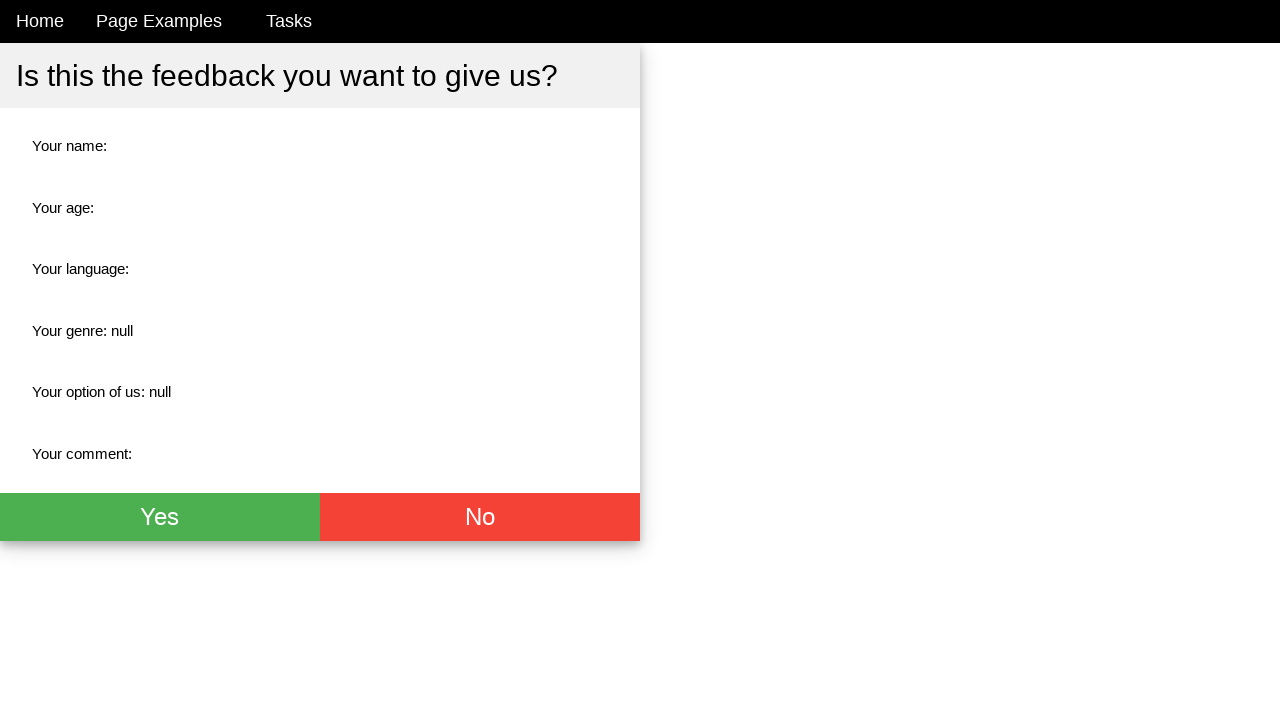

Thank you section appeared after form submission
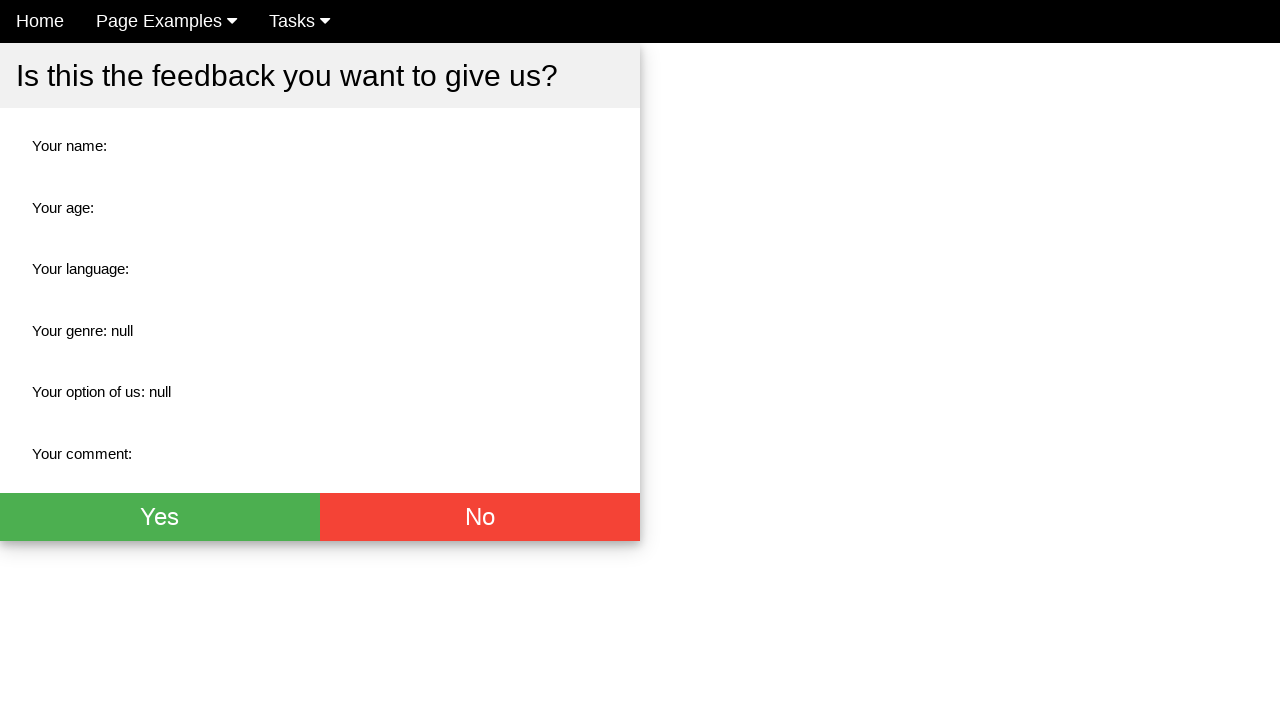

Located name result field
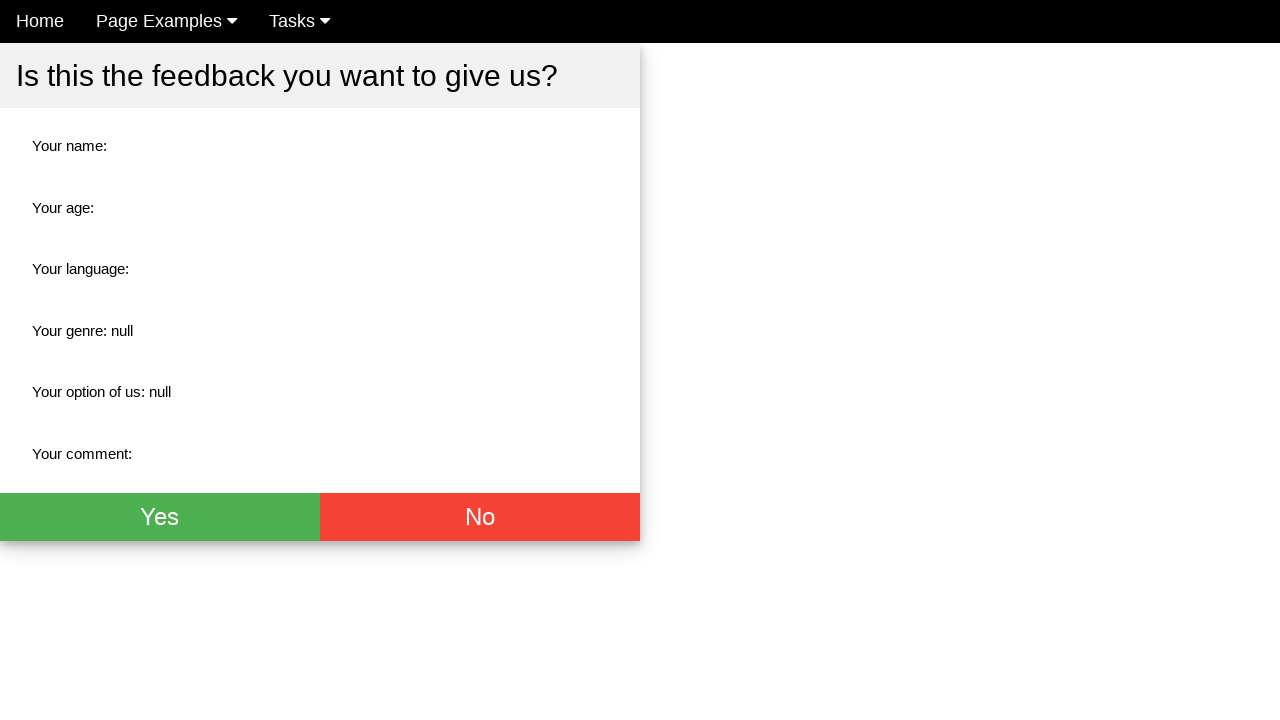

Located age result field
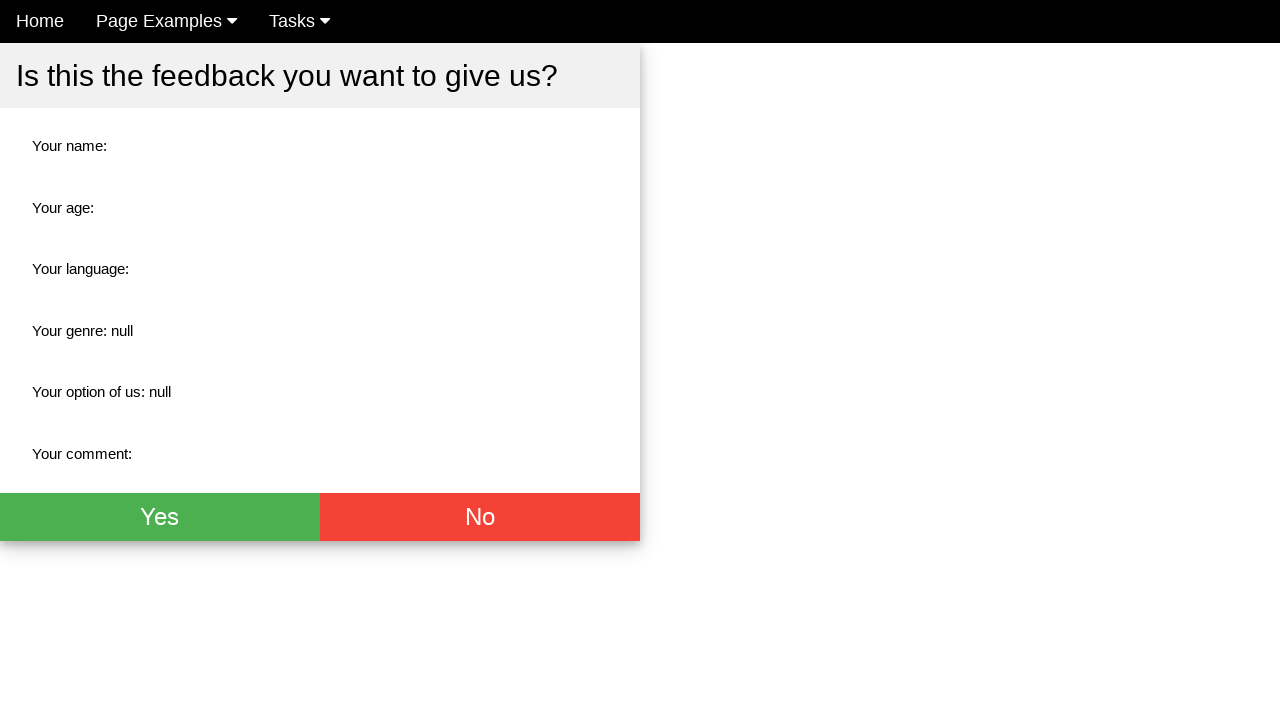

Located language result field
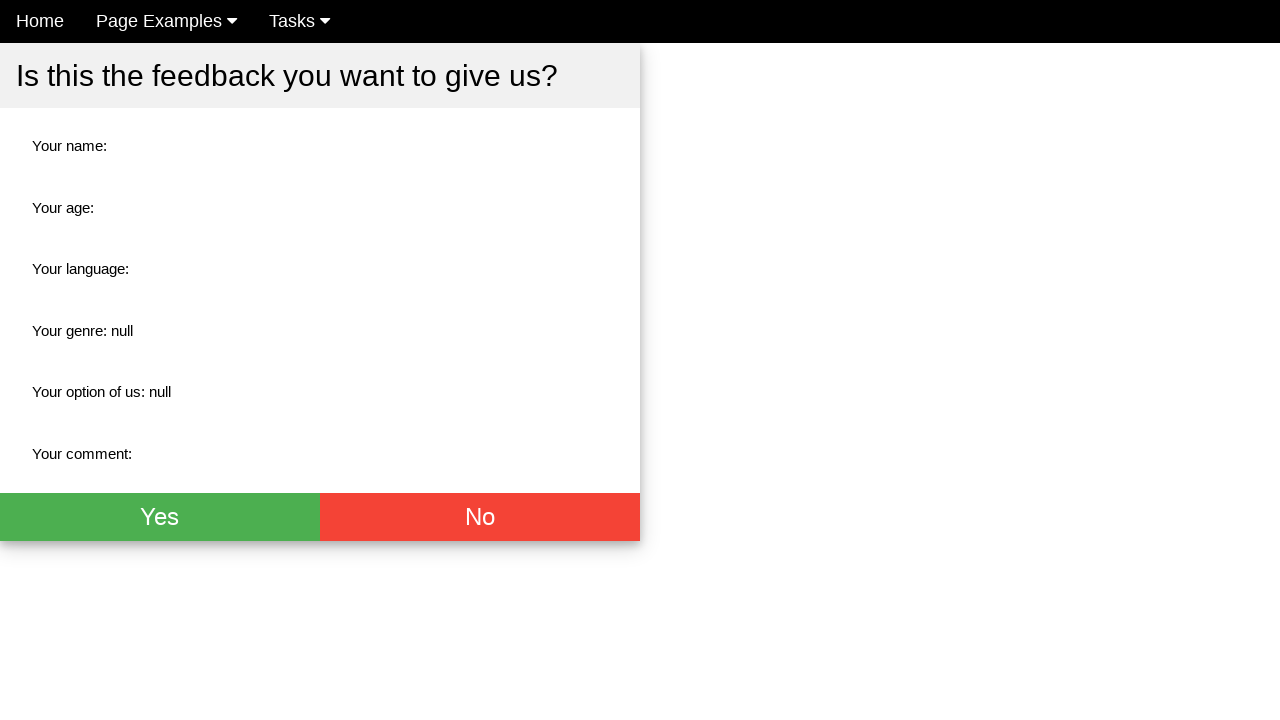

Located gender result field
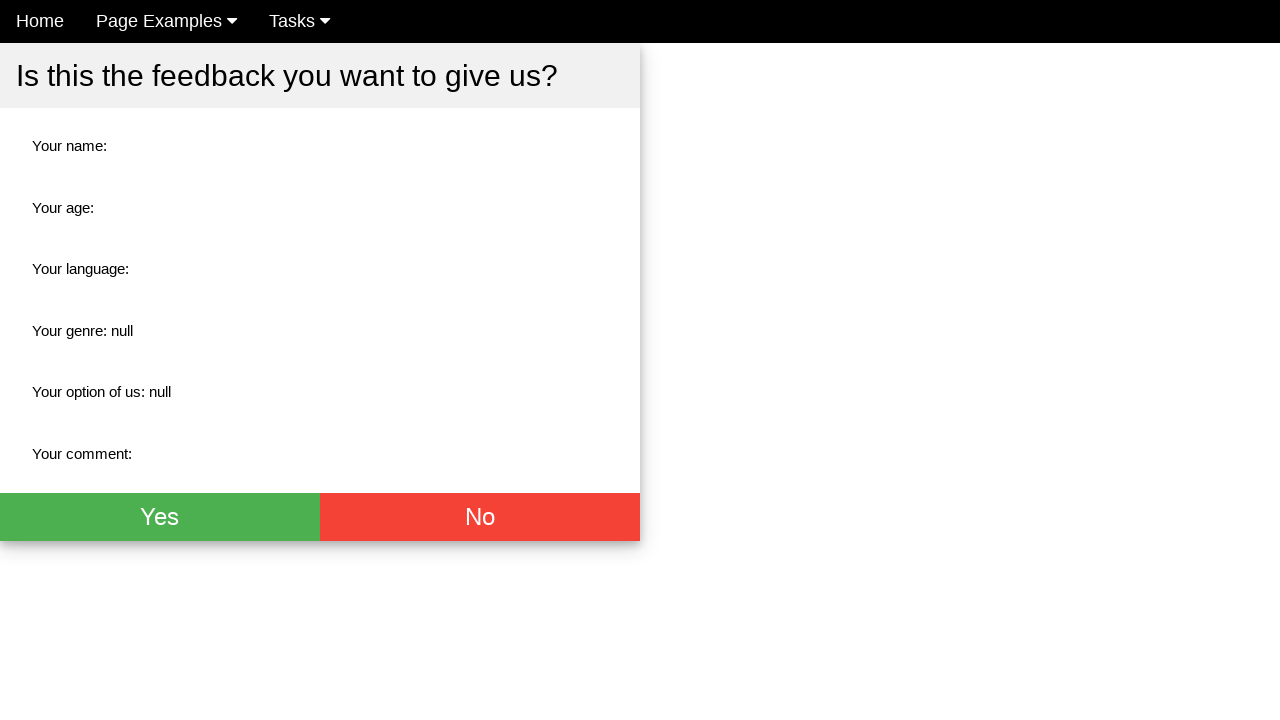

Located option result field
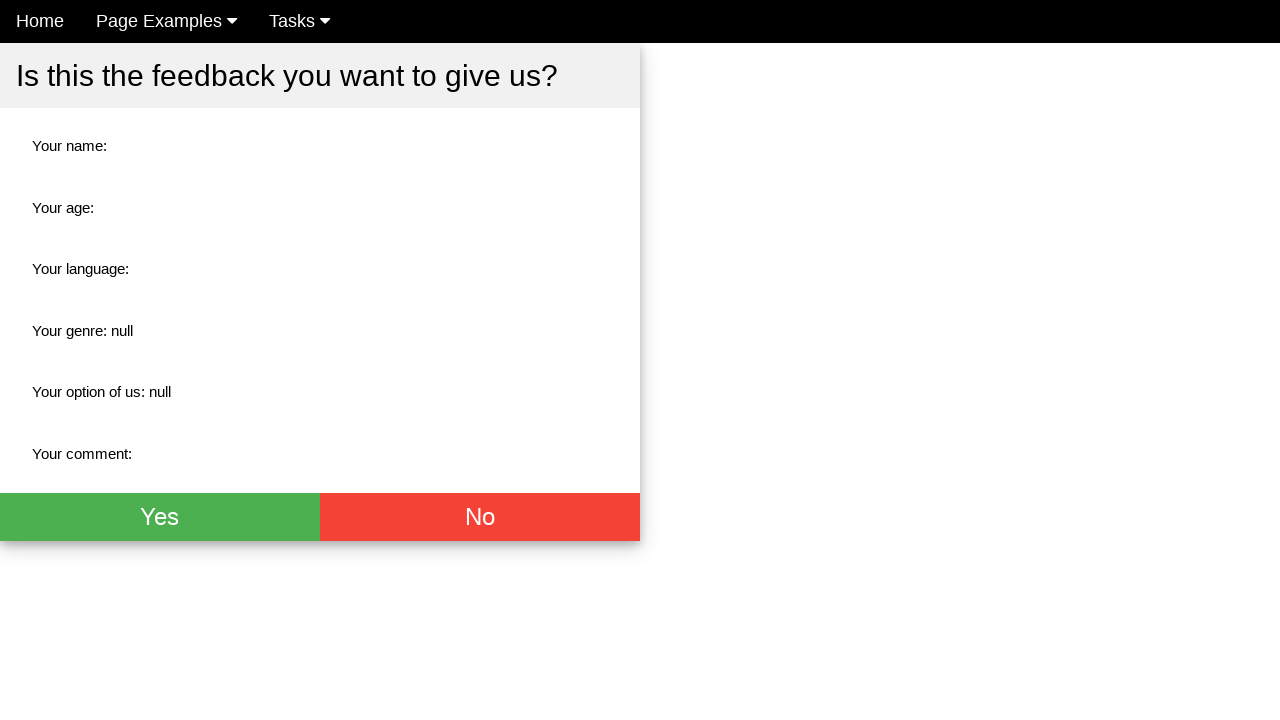

Located comment result field
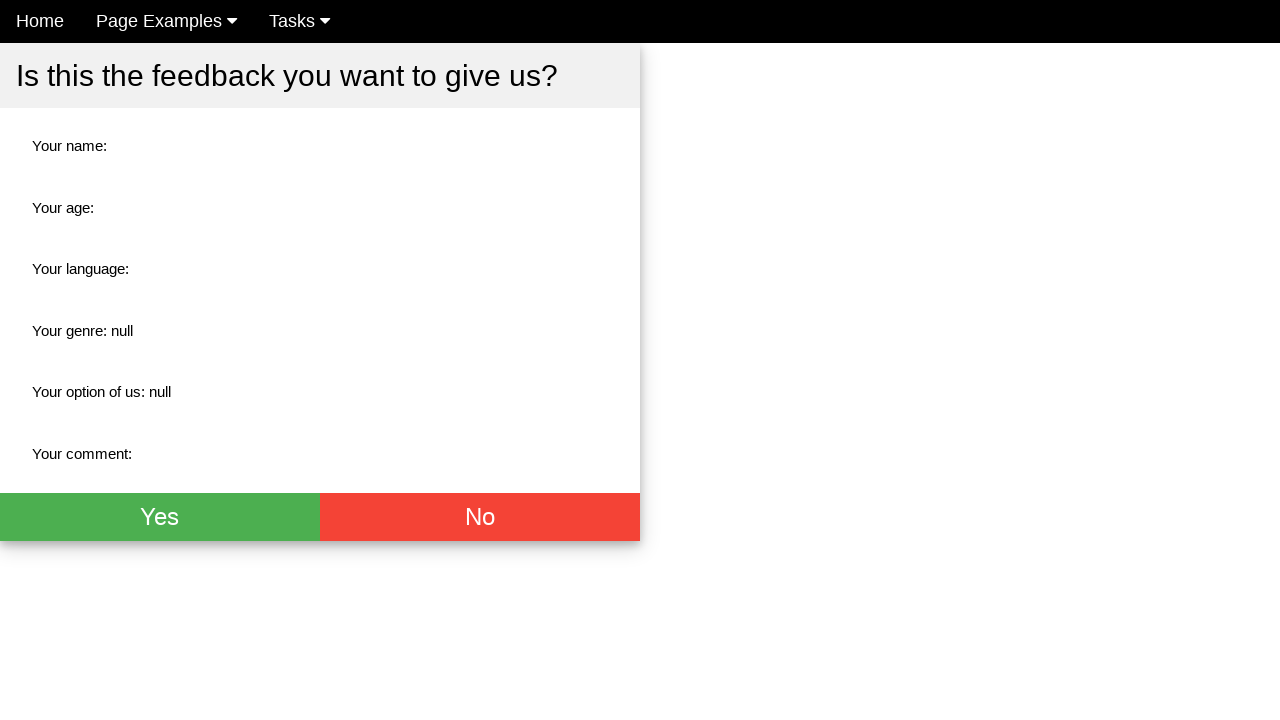

Located yes button in thank you section
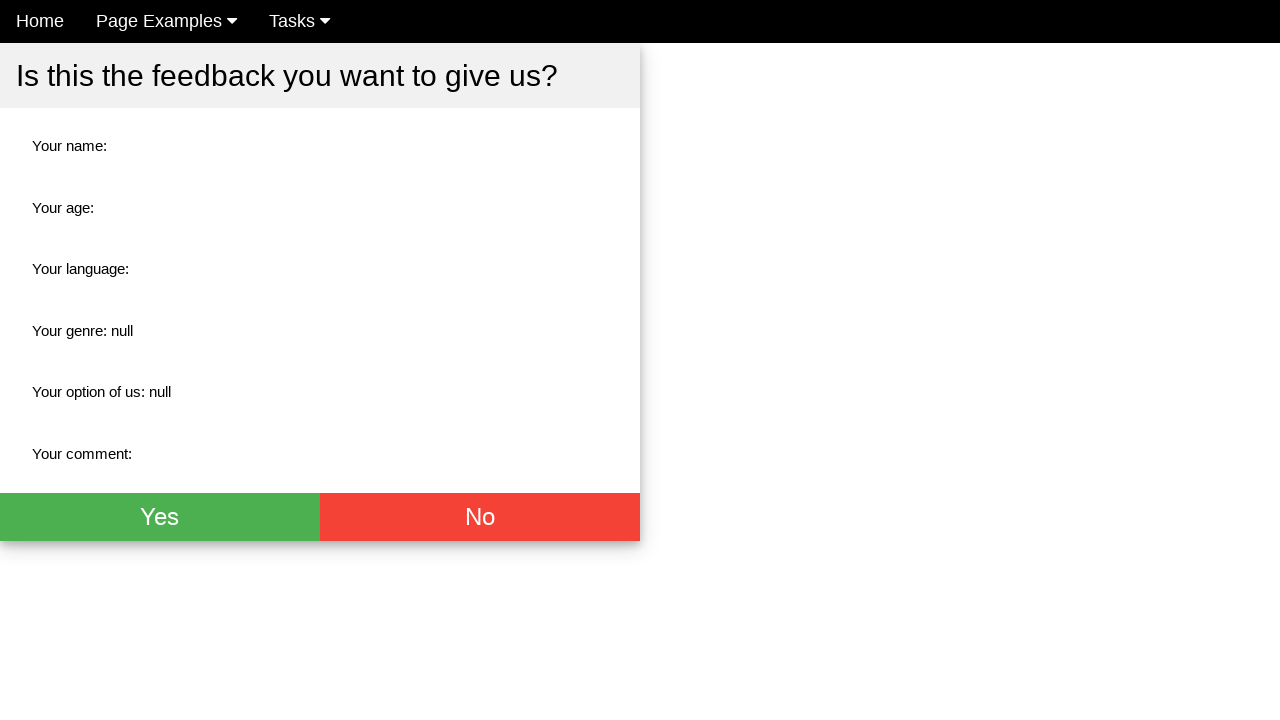

Located no button in thank you section
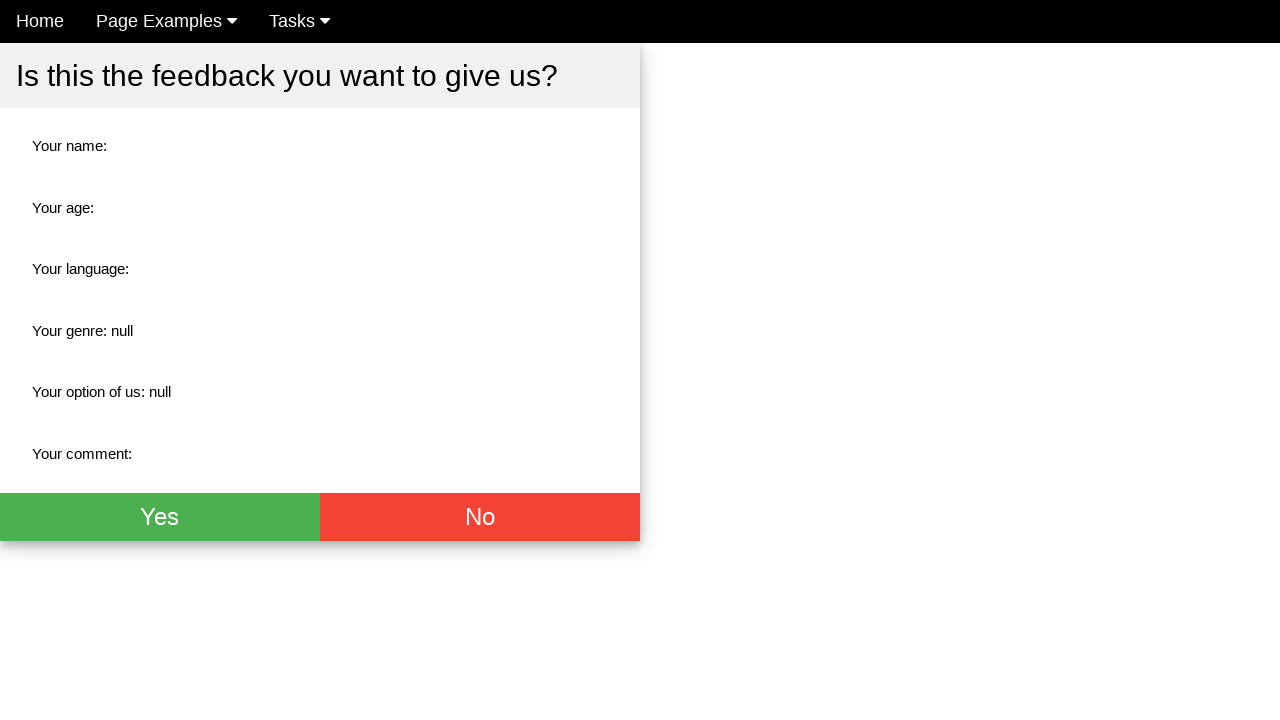

Verified yes button is visible
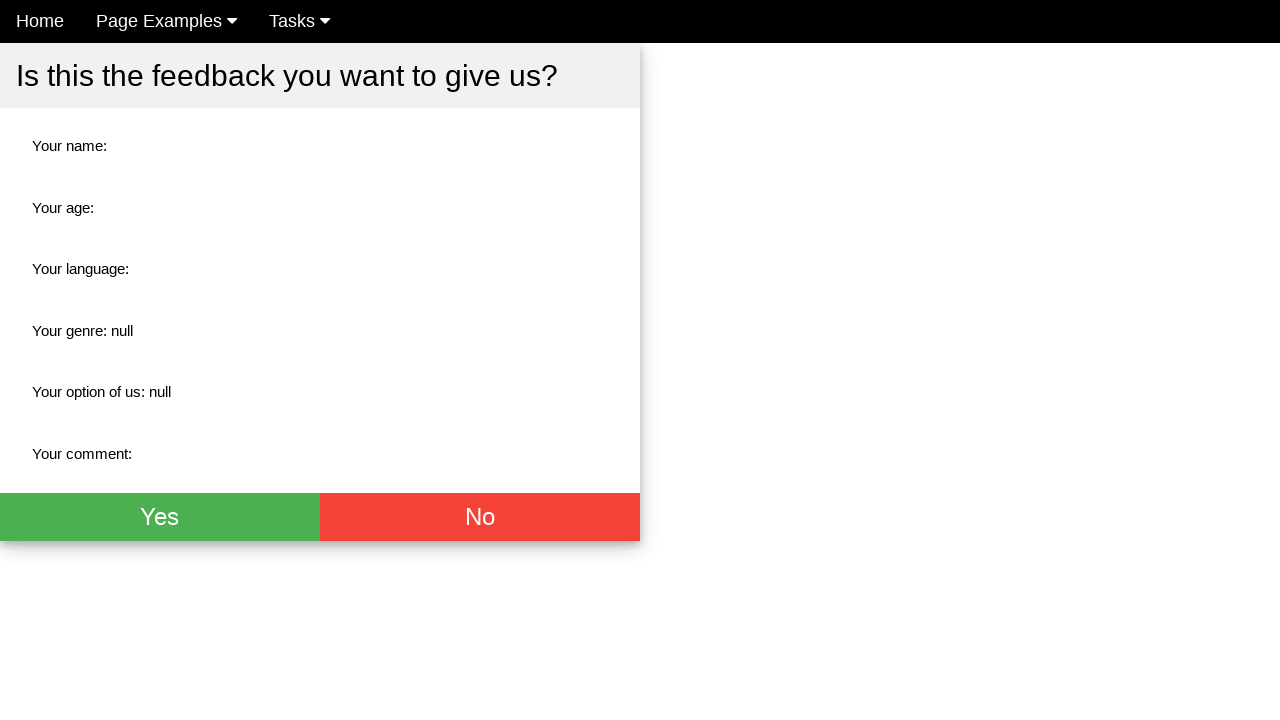

Verified no button is visible
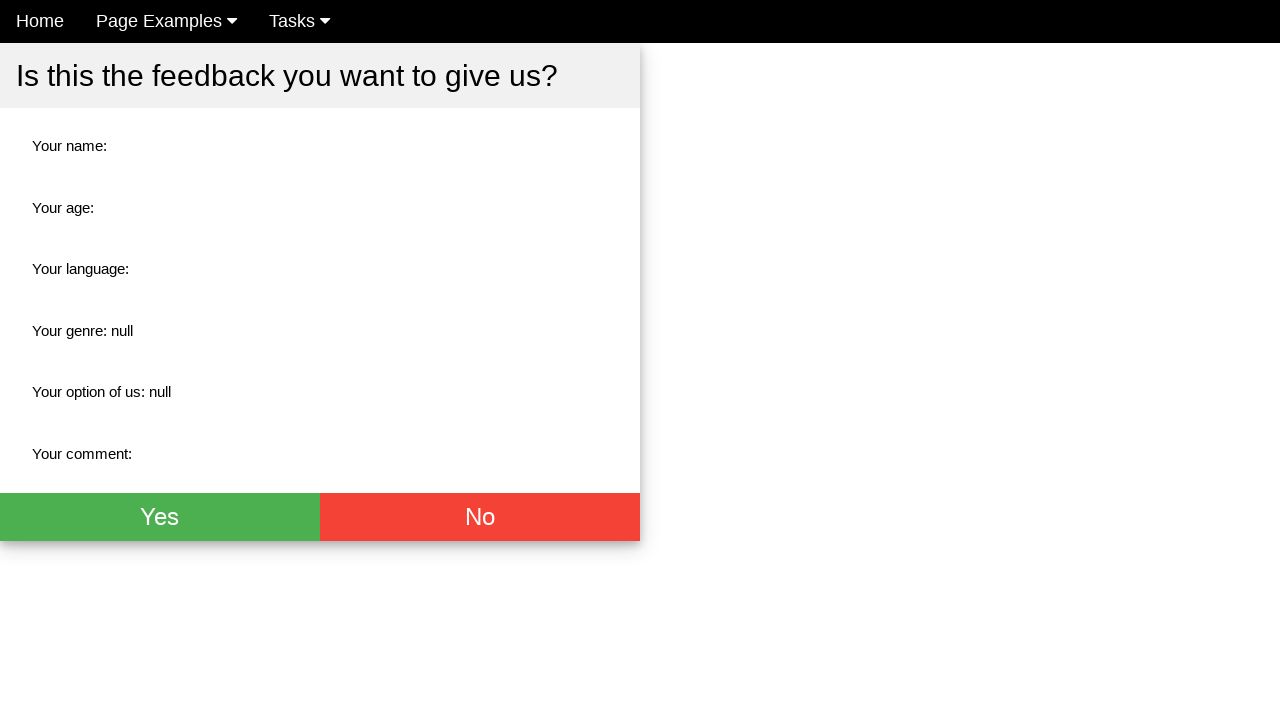

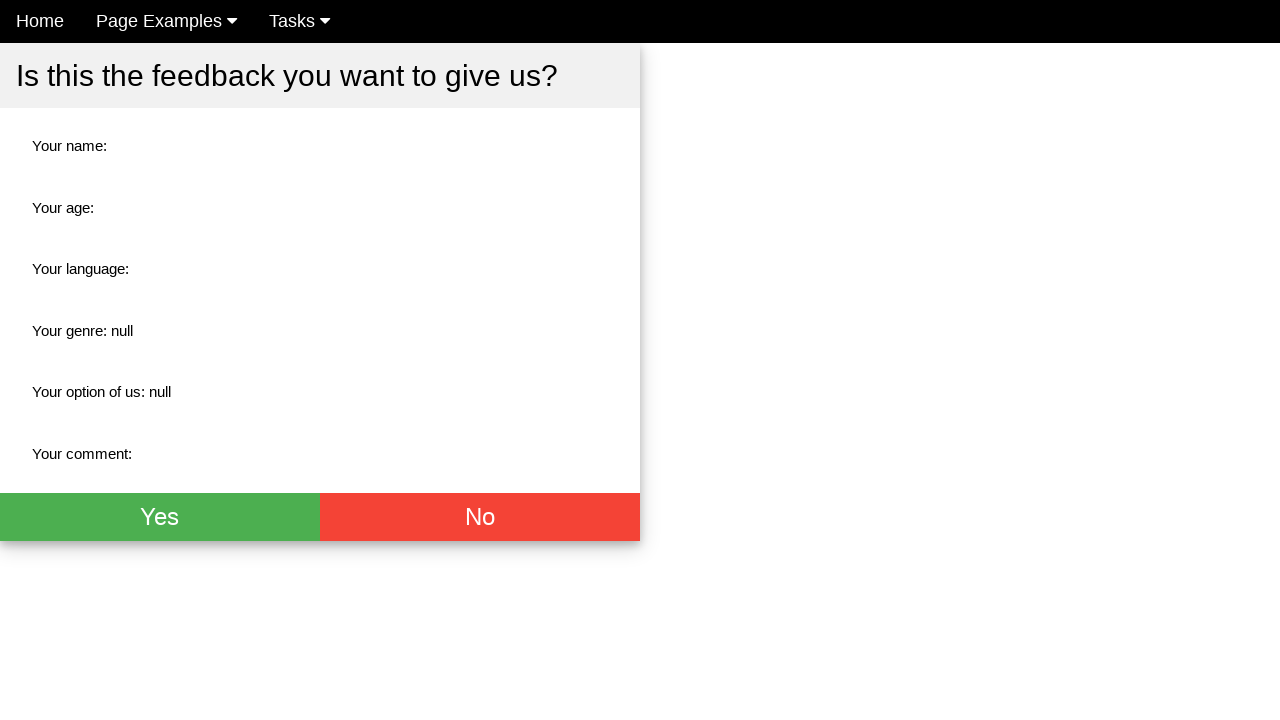